Fills and submits the contact form with email and message

Starting URL: https://www.demoblaze.com/

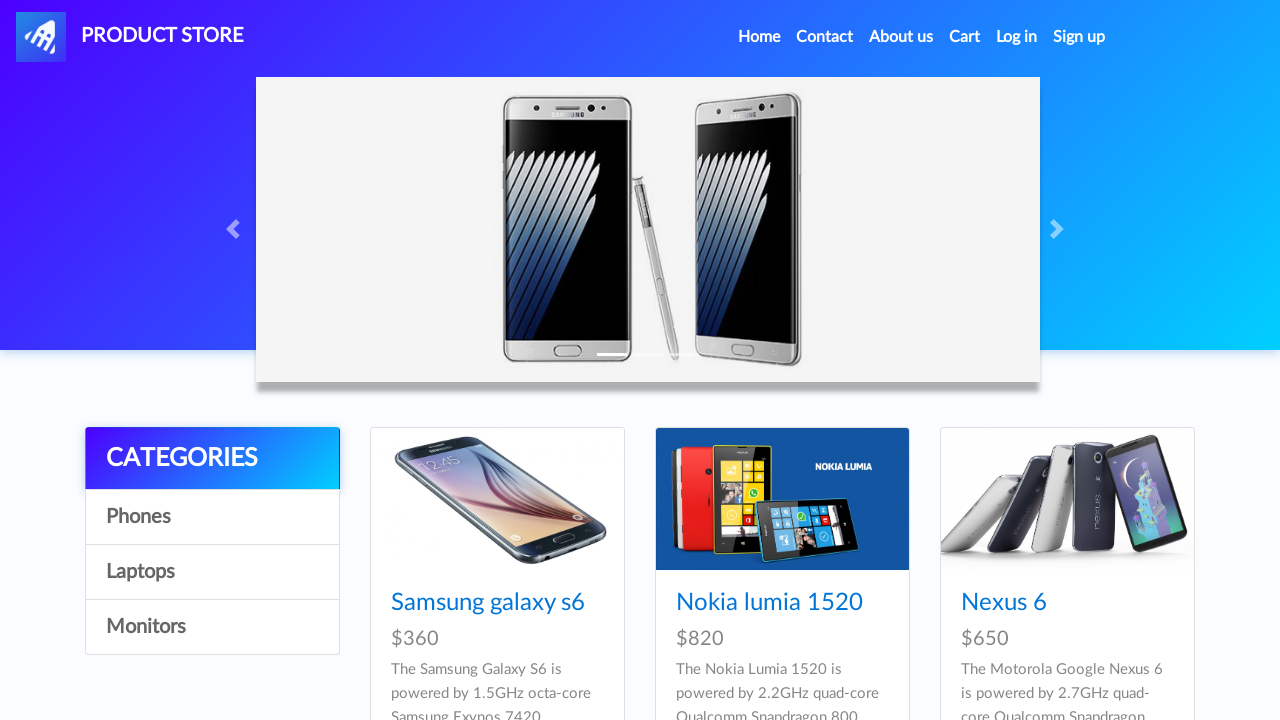

Clicked Contact link in navigation at (825, 37) on xpath=//ul[@class='navbar-nav ml-auto']/li[2]/a
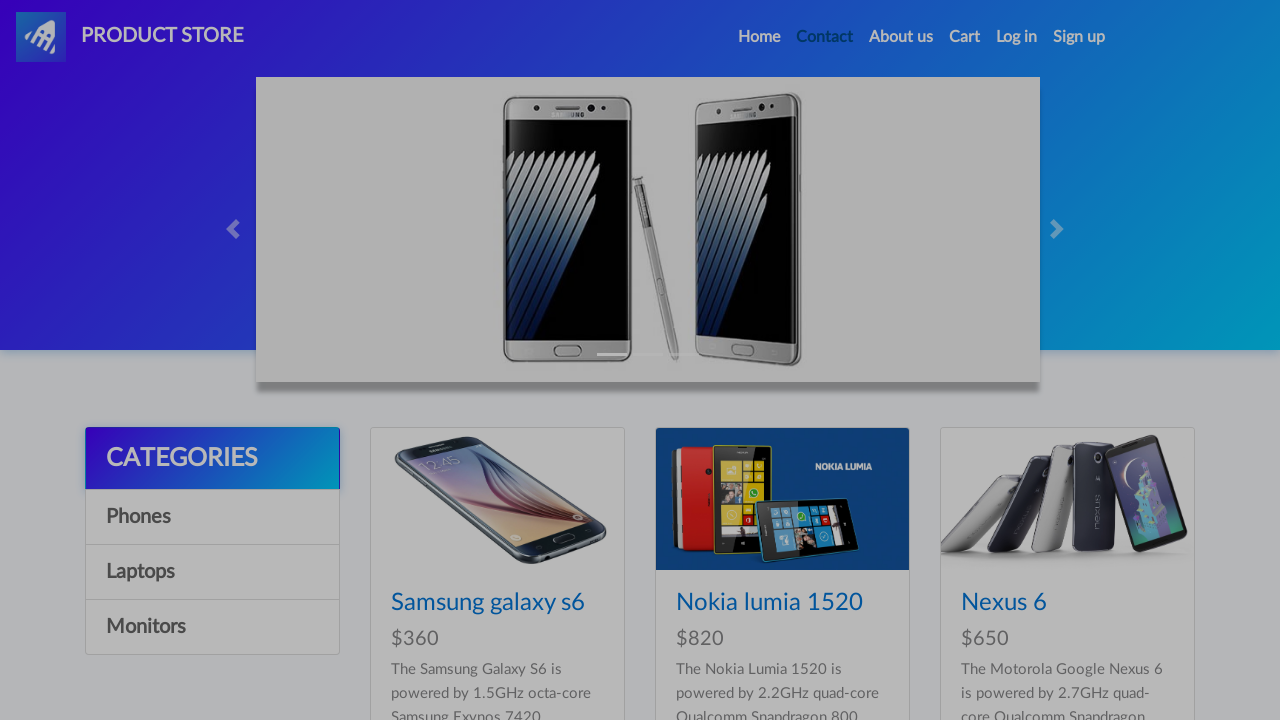

Waited for contact modal to load
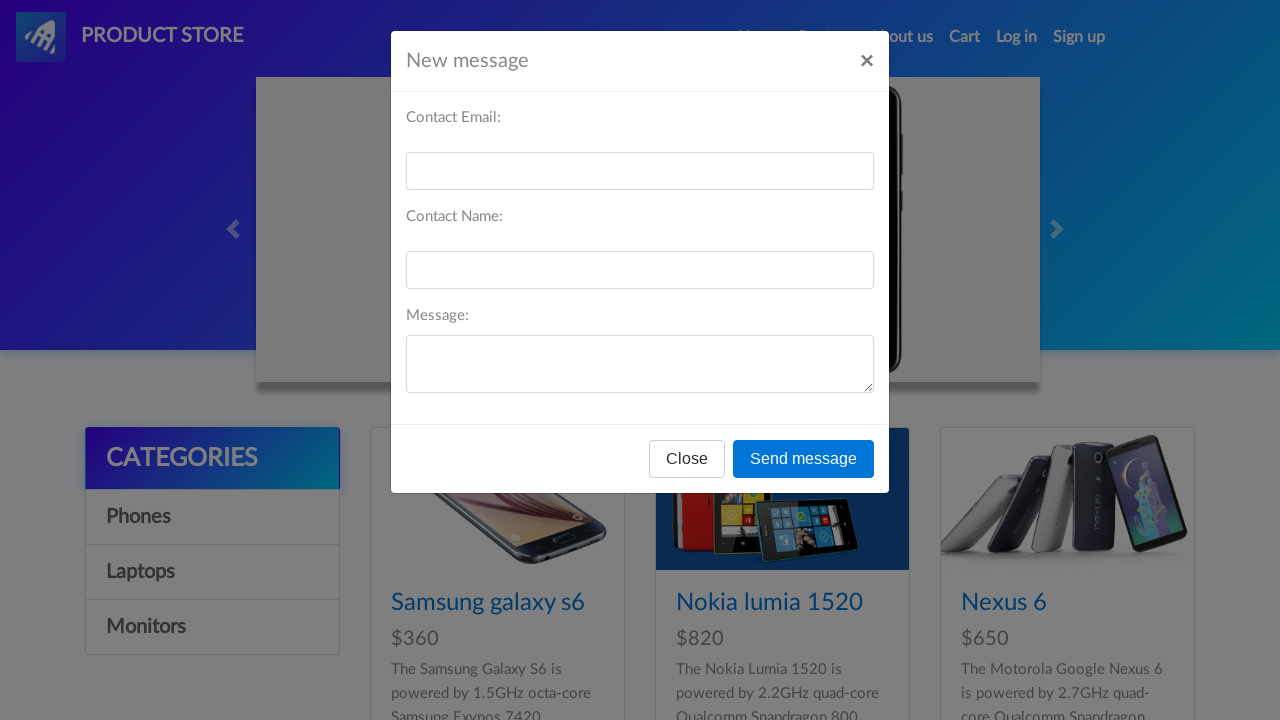

Filled email field with john.doe@example.com on #recipient-email
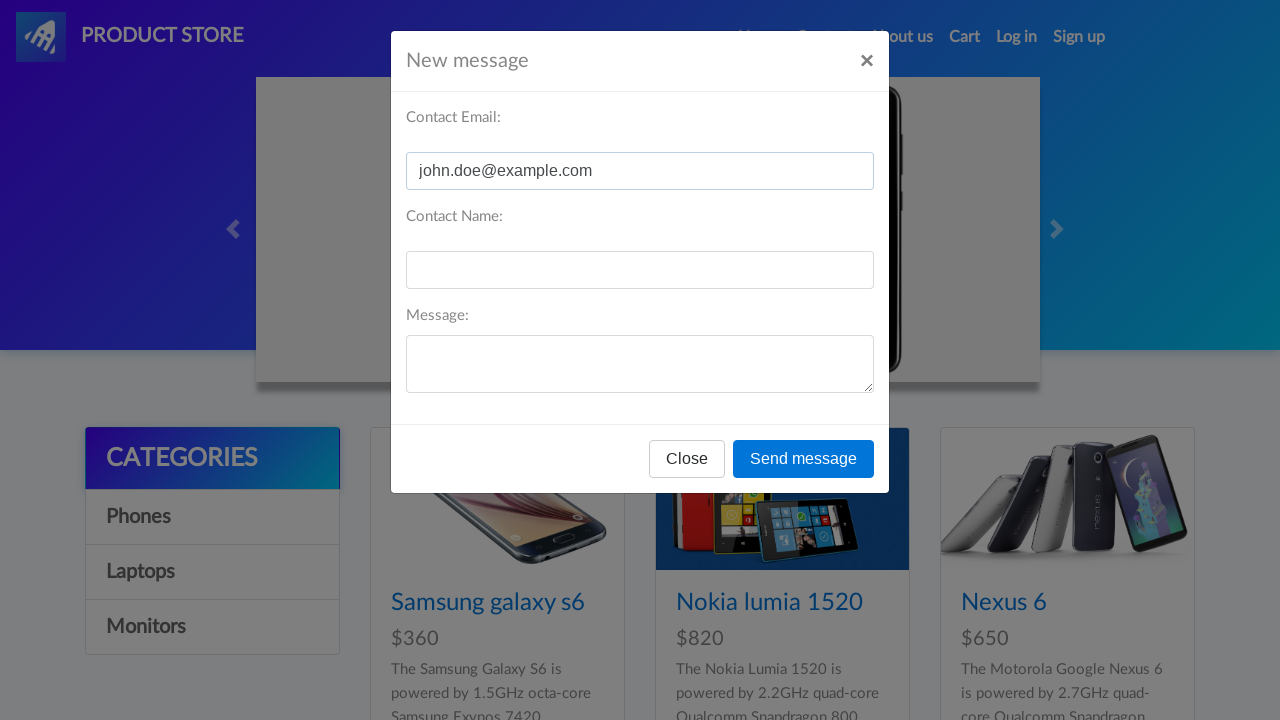

Filled name field with John Doe on #recipient-name
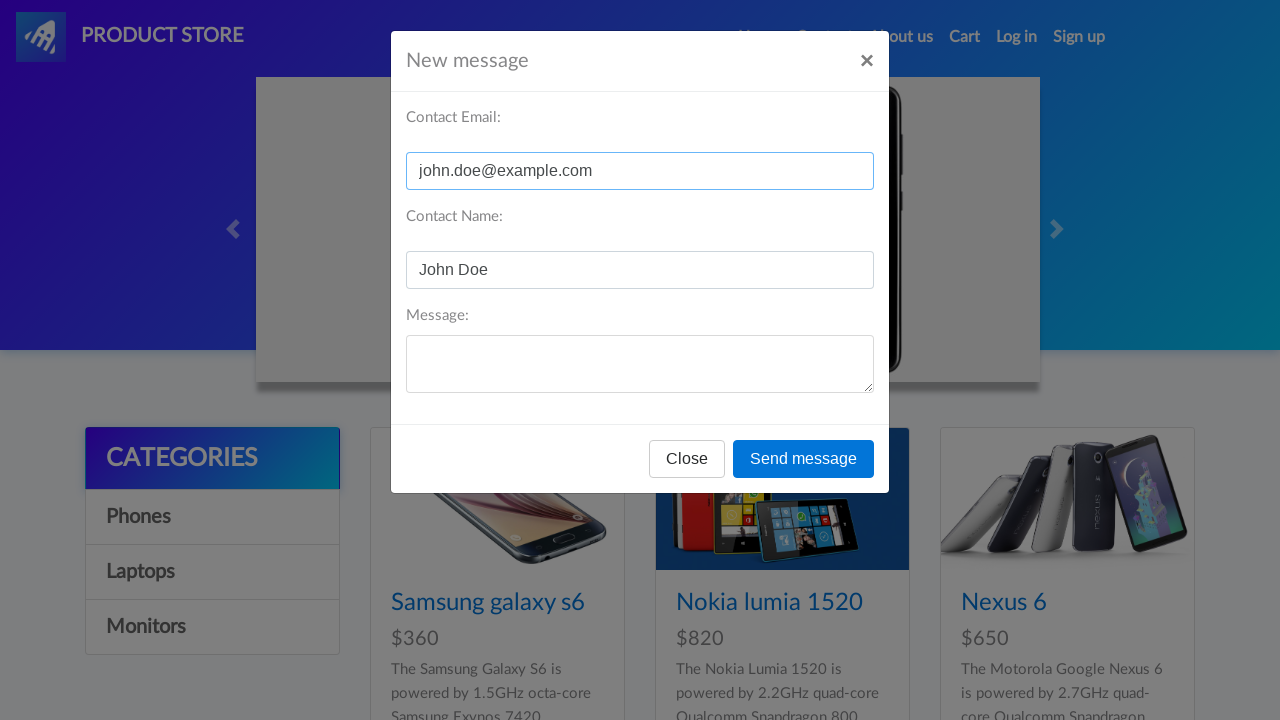

Filled message field with test message on #message-text
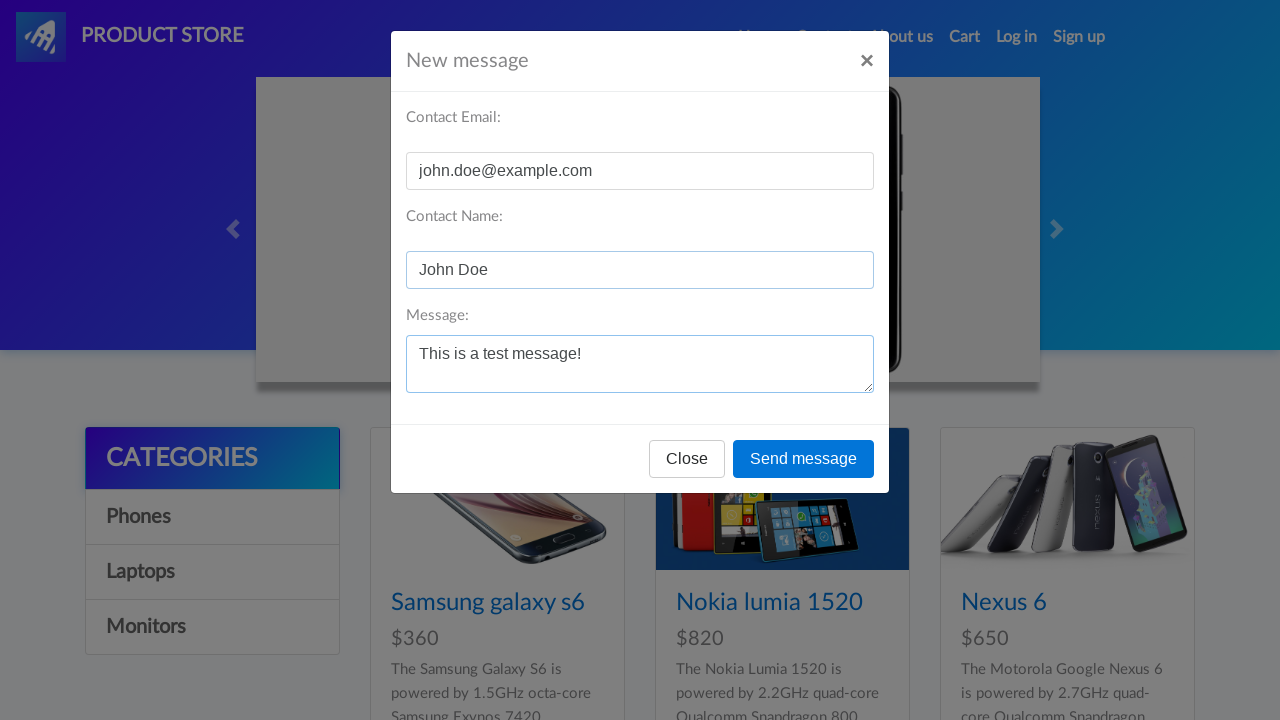

Clicked Submit button to send contact form at (804, 459) on xpath=//div[@id='exampleModal']/div/div/div[3]/button[2]
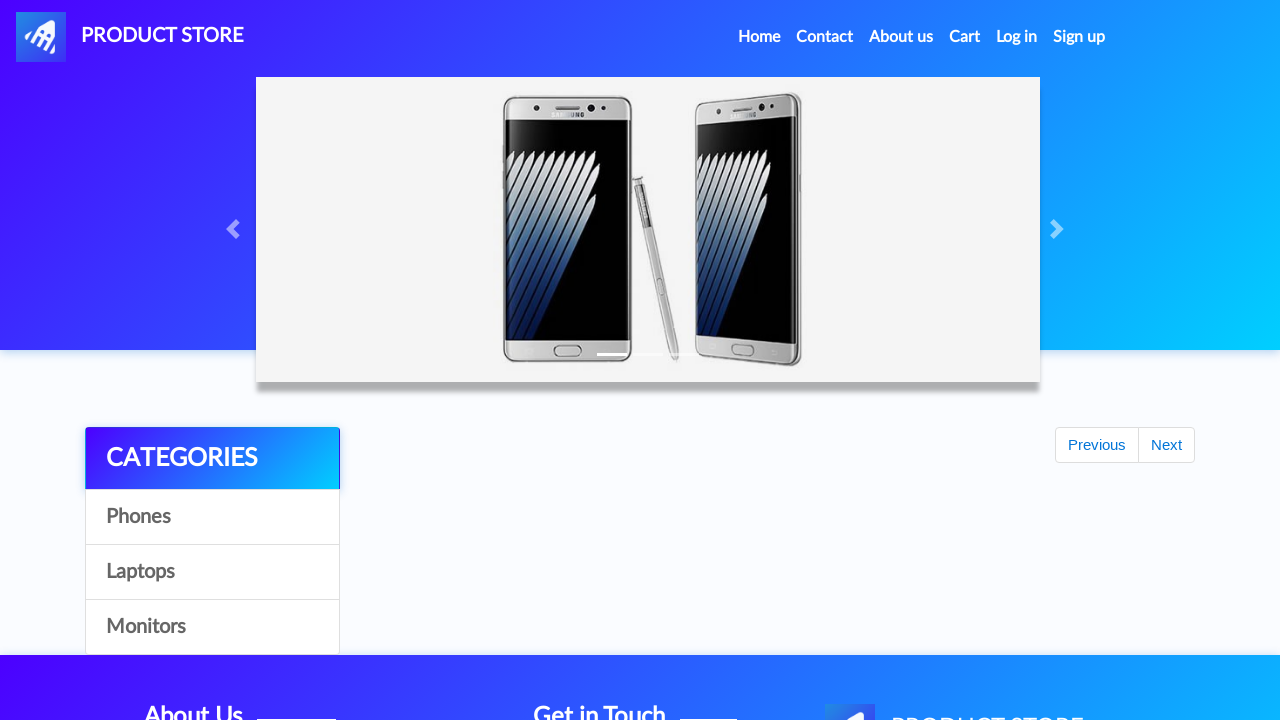

Waited for submission confirmation
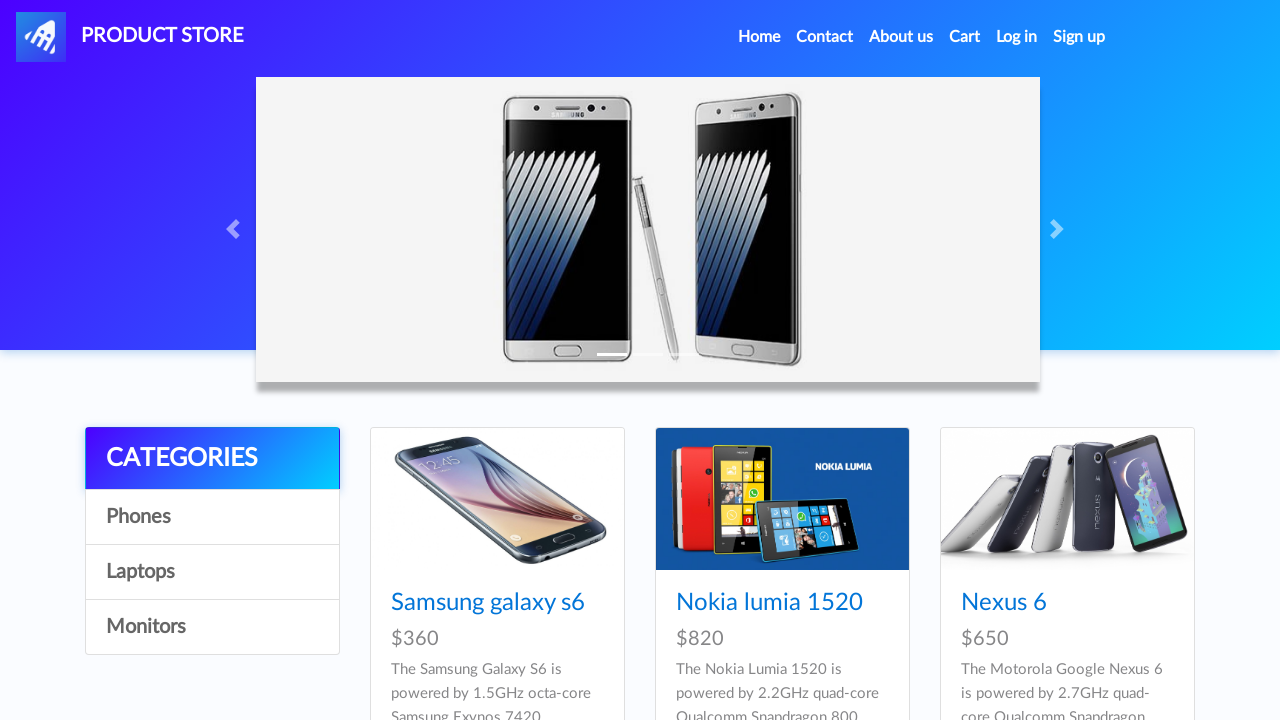

Accepted confirmation alert
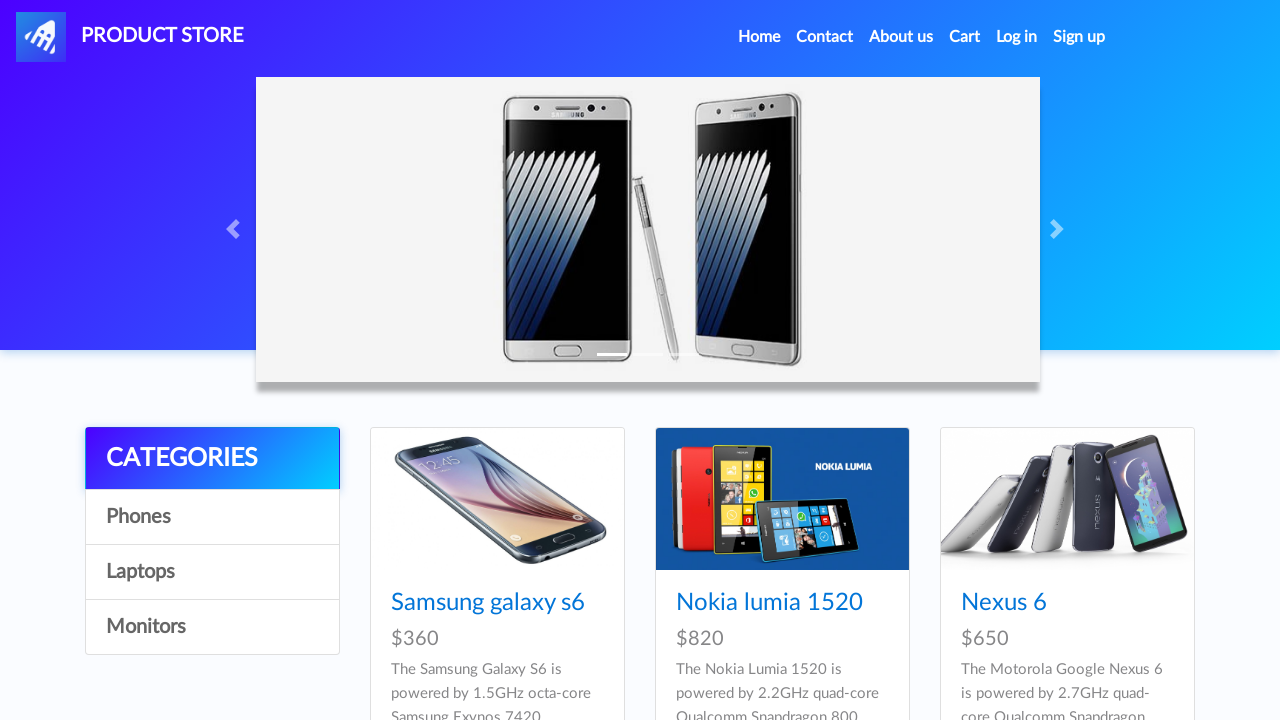

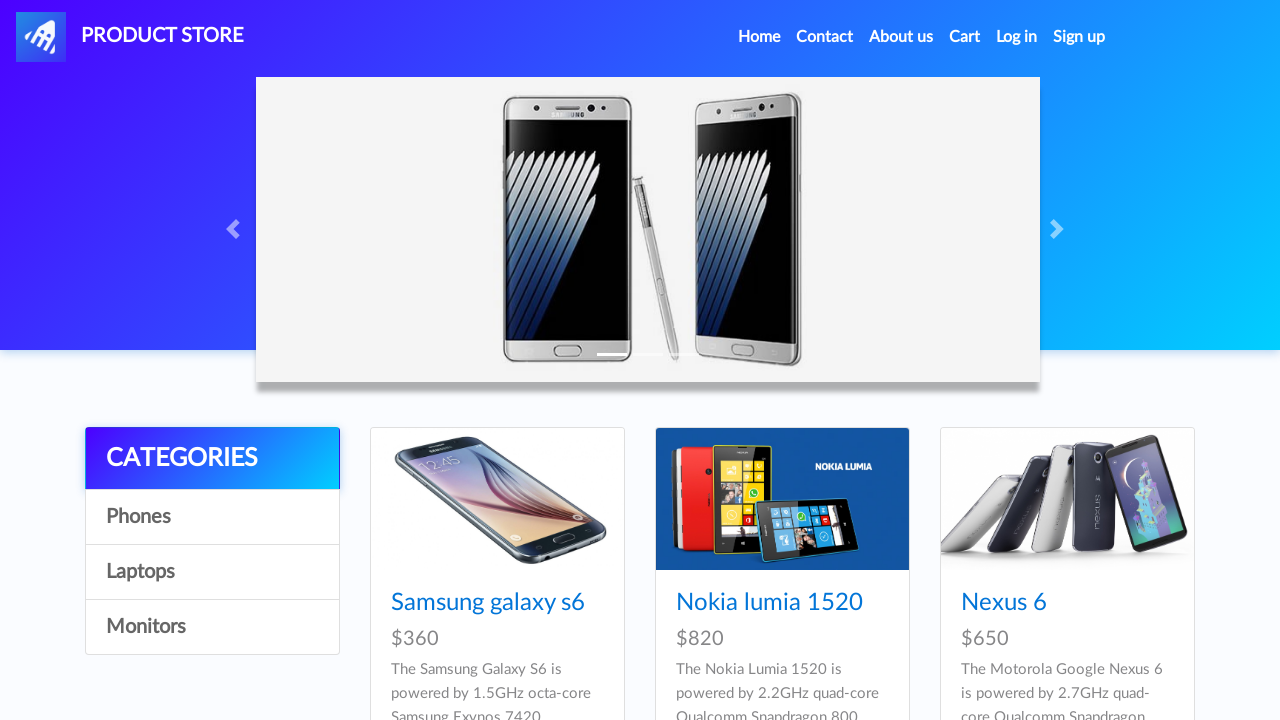